Tests link navigation by clicking a link with specific text and verifying the success page loads

Starting URL: https://ultimateqa.com/automation

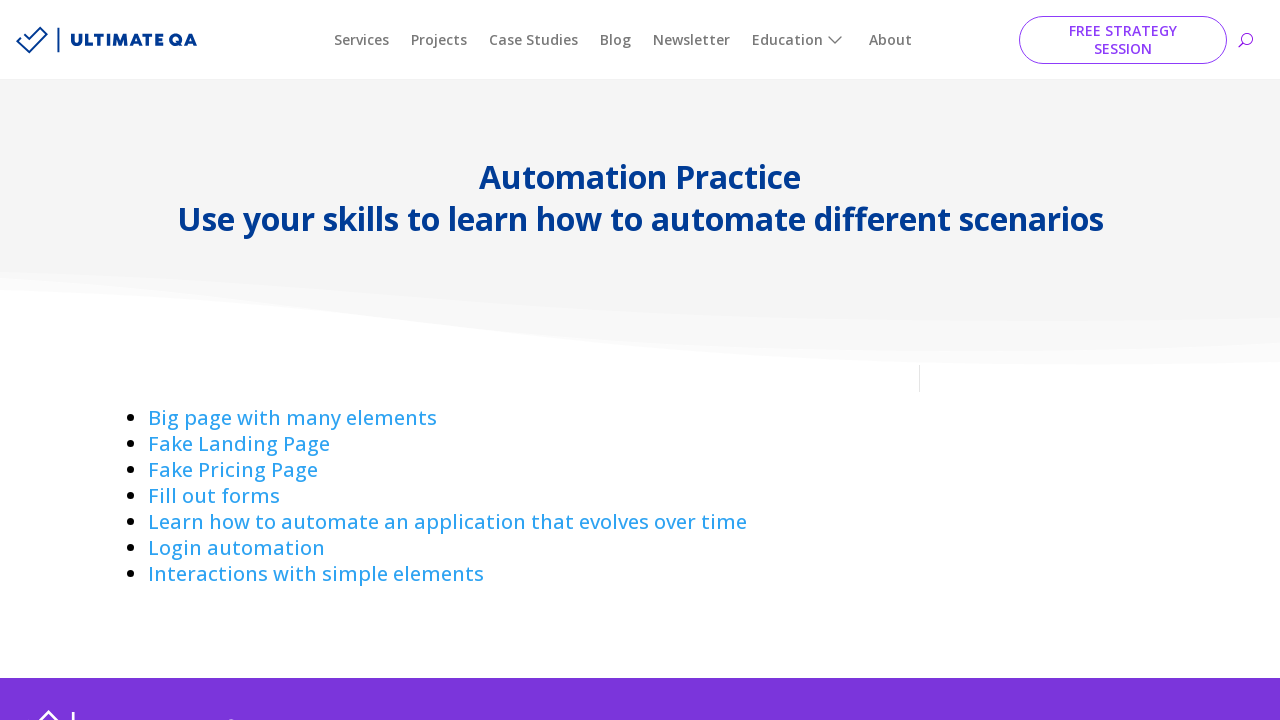

Clicked 'Interactions with simple elements' link at (316, 574) on text=Interactions with simple elements
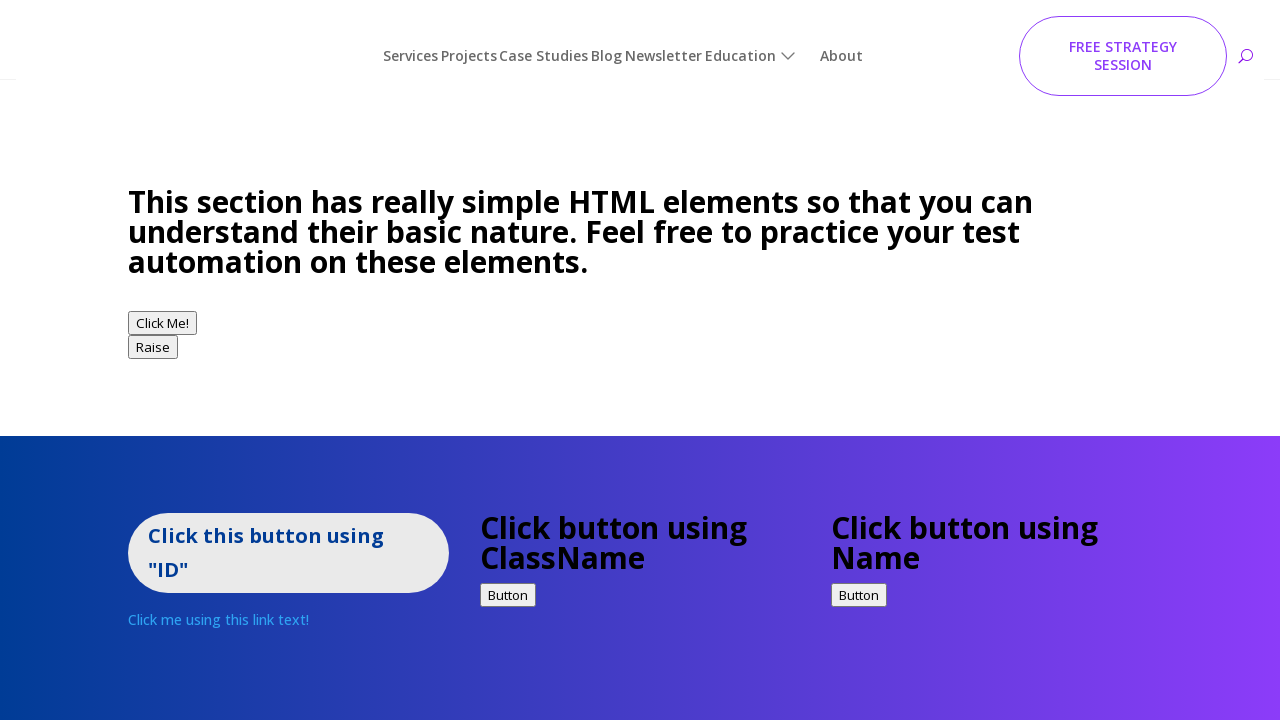

Waited for 'Click me using this link text!' link to appear
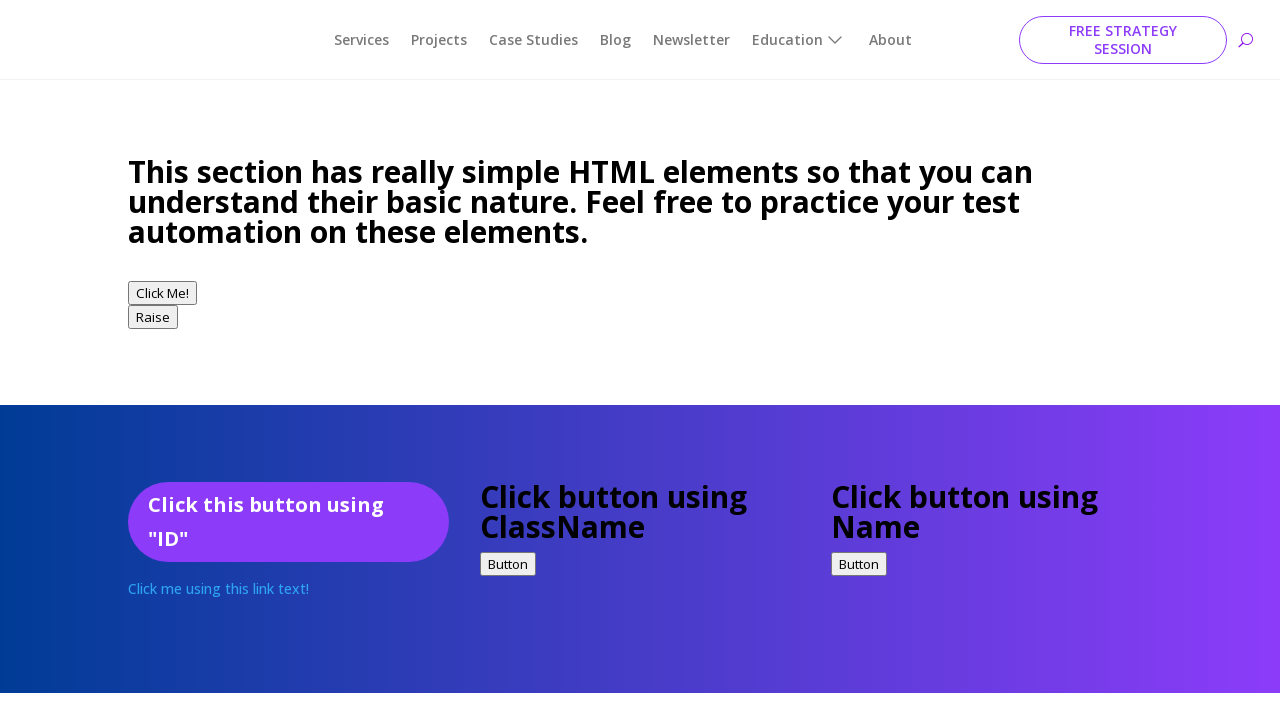

Clicked 'Click me using this link text!' link at (218, 589) on text=Click me using this link text!
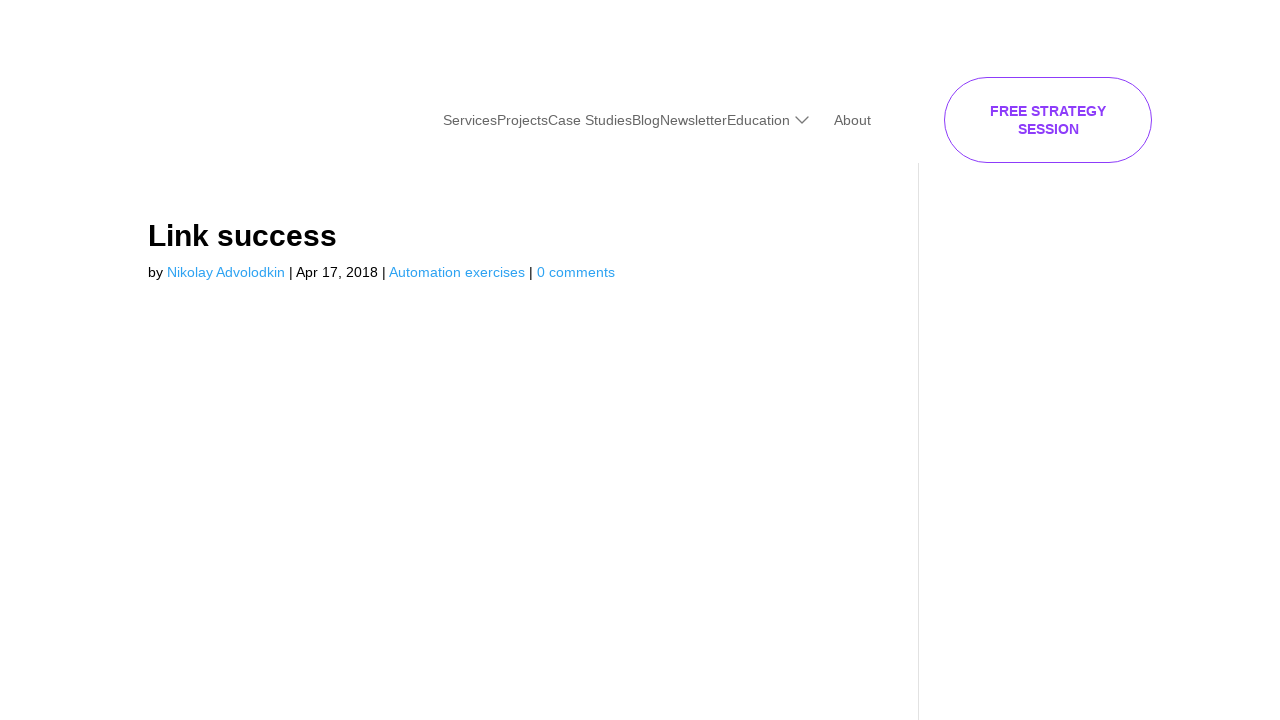

Success page loaded with entry title element visible
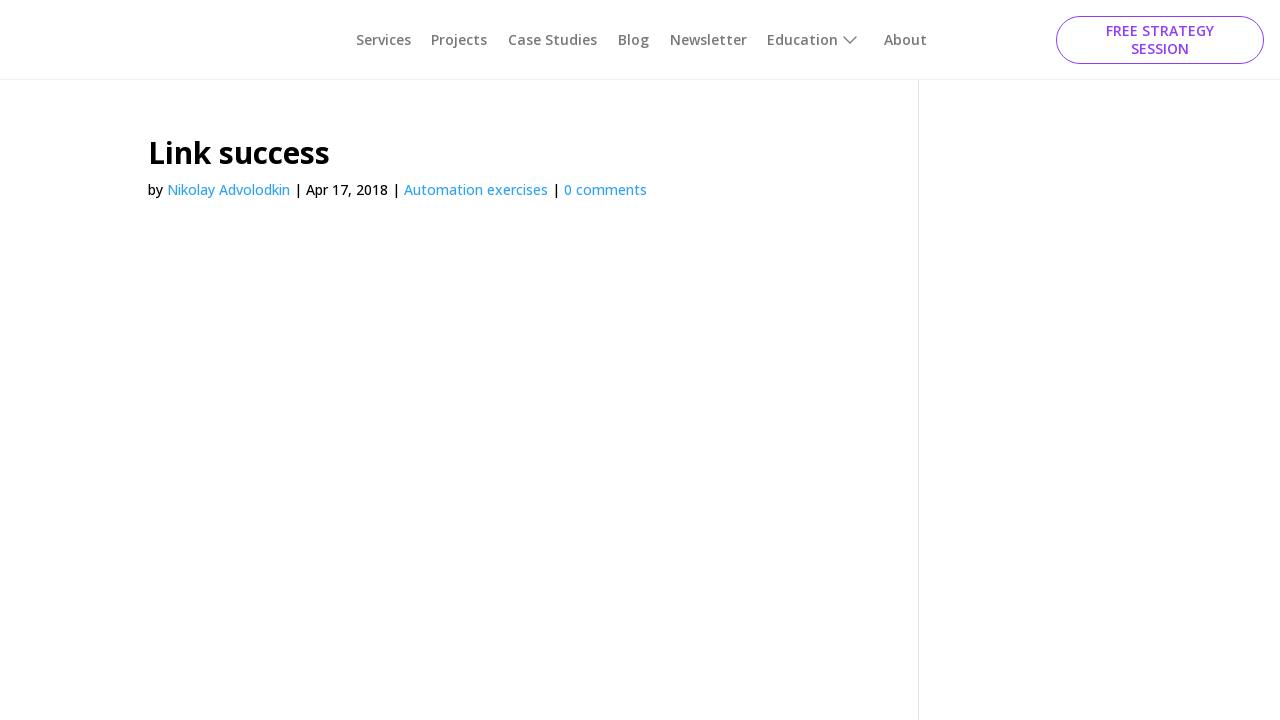

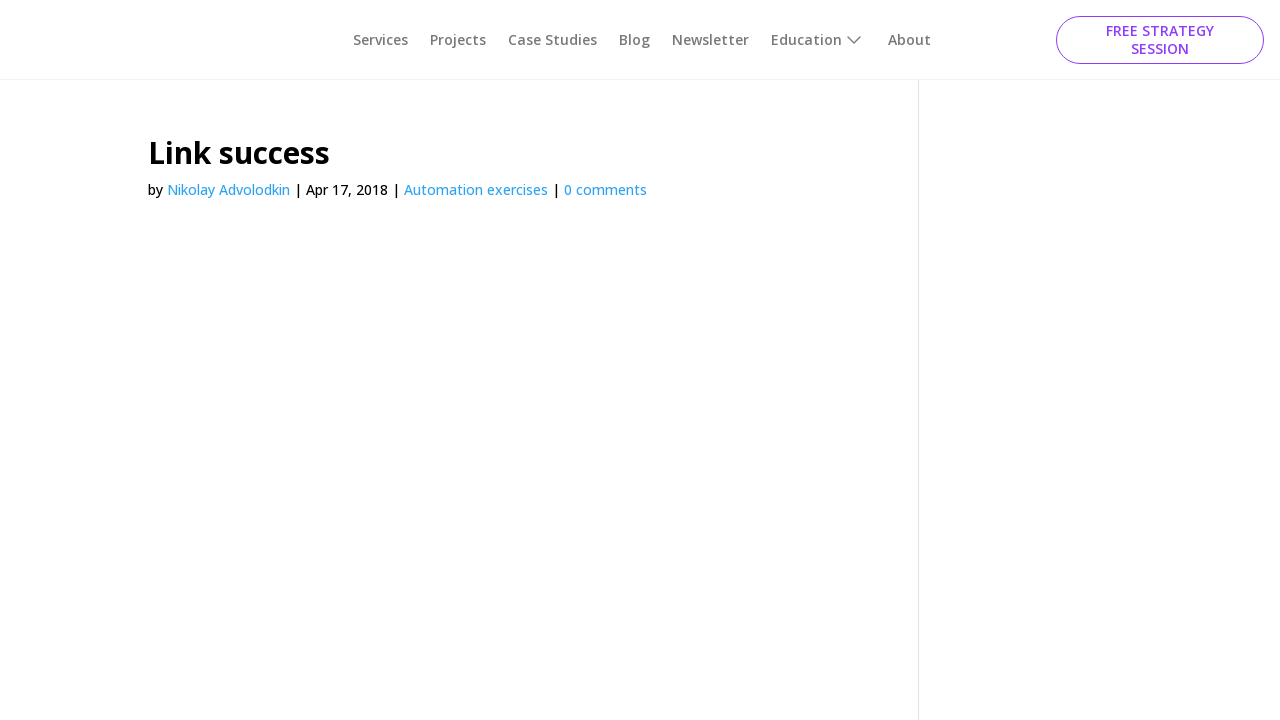